Tests subtraction with mixed decimal notation (comma and dot)

Starting URL: https://testsheepnz.github.io/BasicCalculator.html

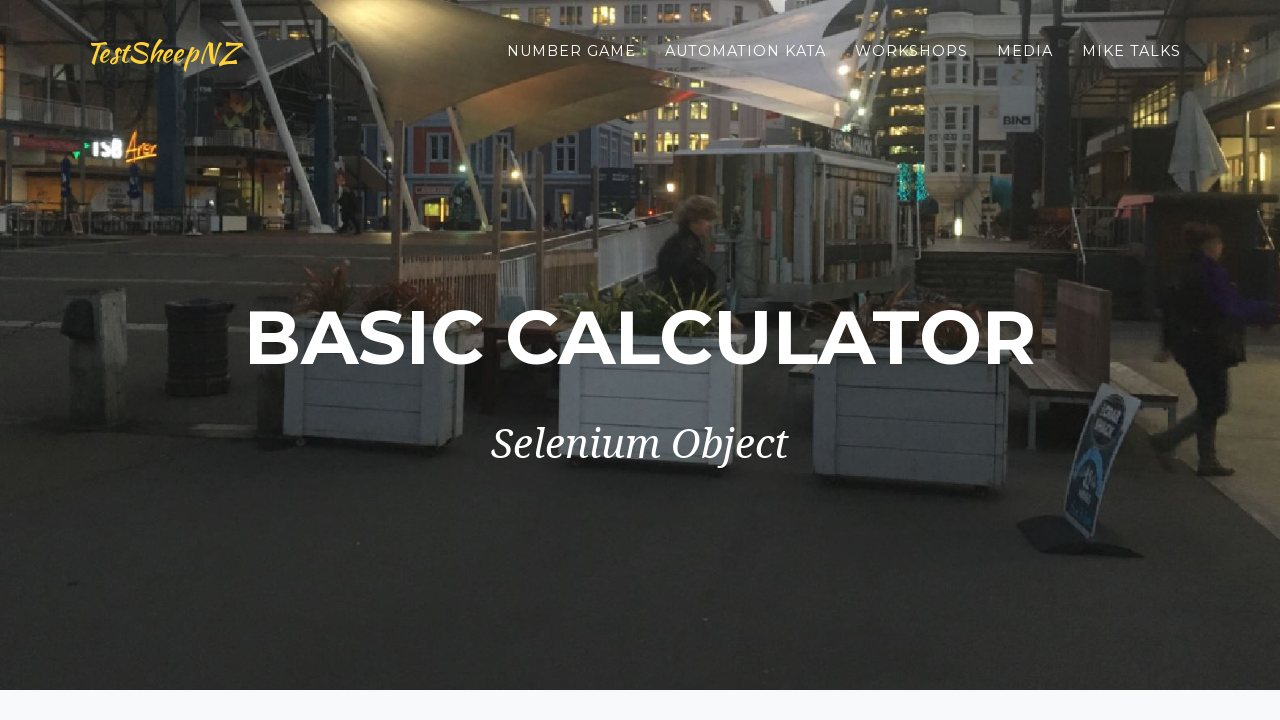

Filled first number field with '10,5' (comma decimal notation) on #number1Field
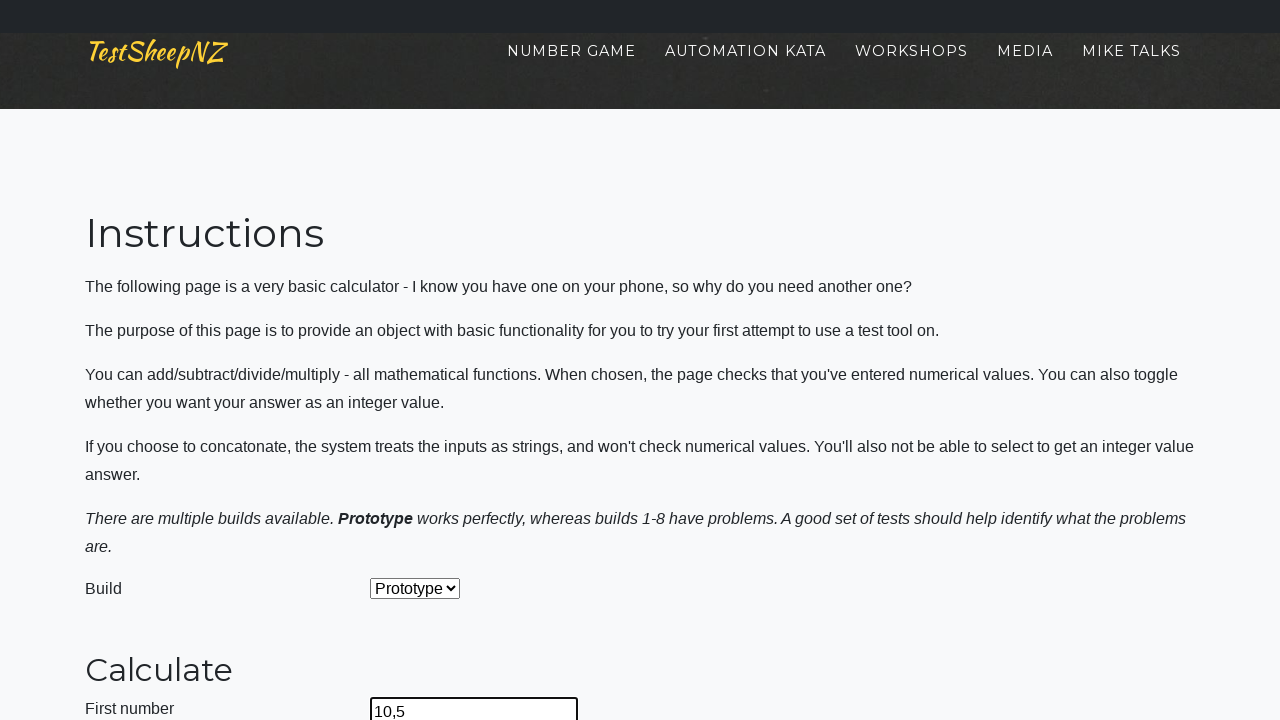

Filled second number field with '7.2' (dot decimal notation) on #number2Field
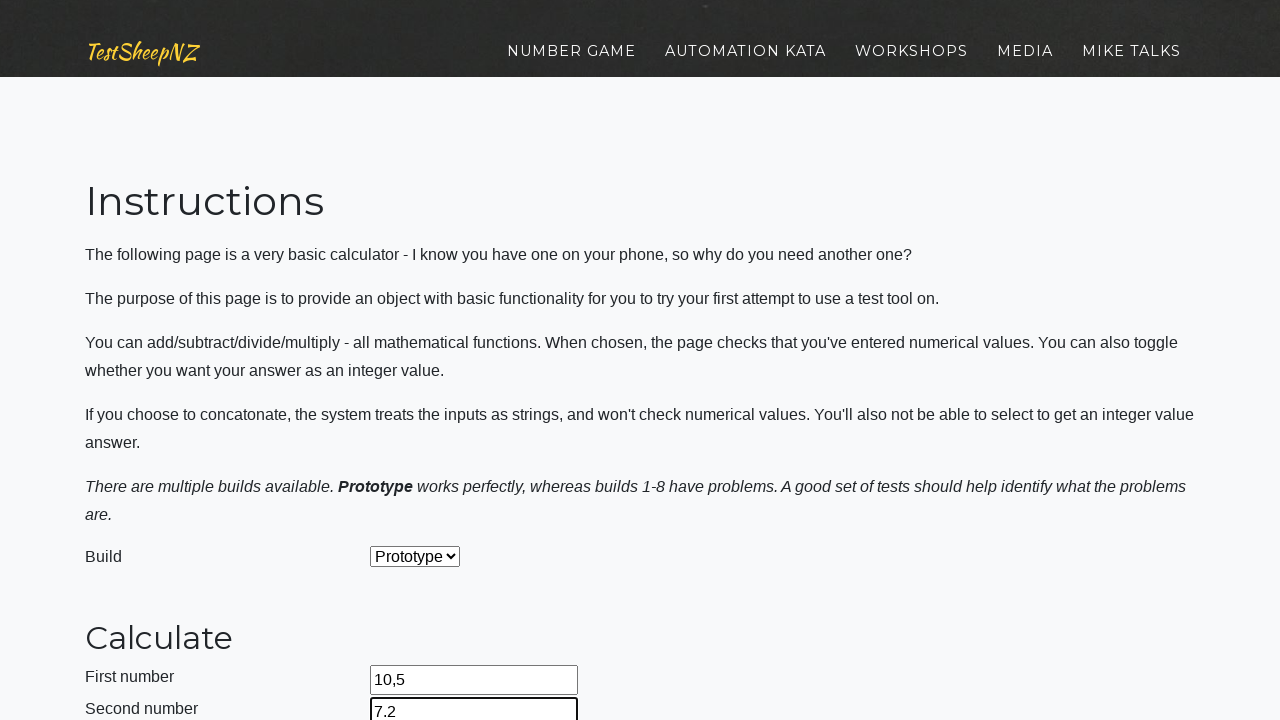

Selected 'Subtract' operation from dropdown on #selectOperationDropdown
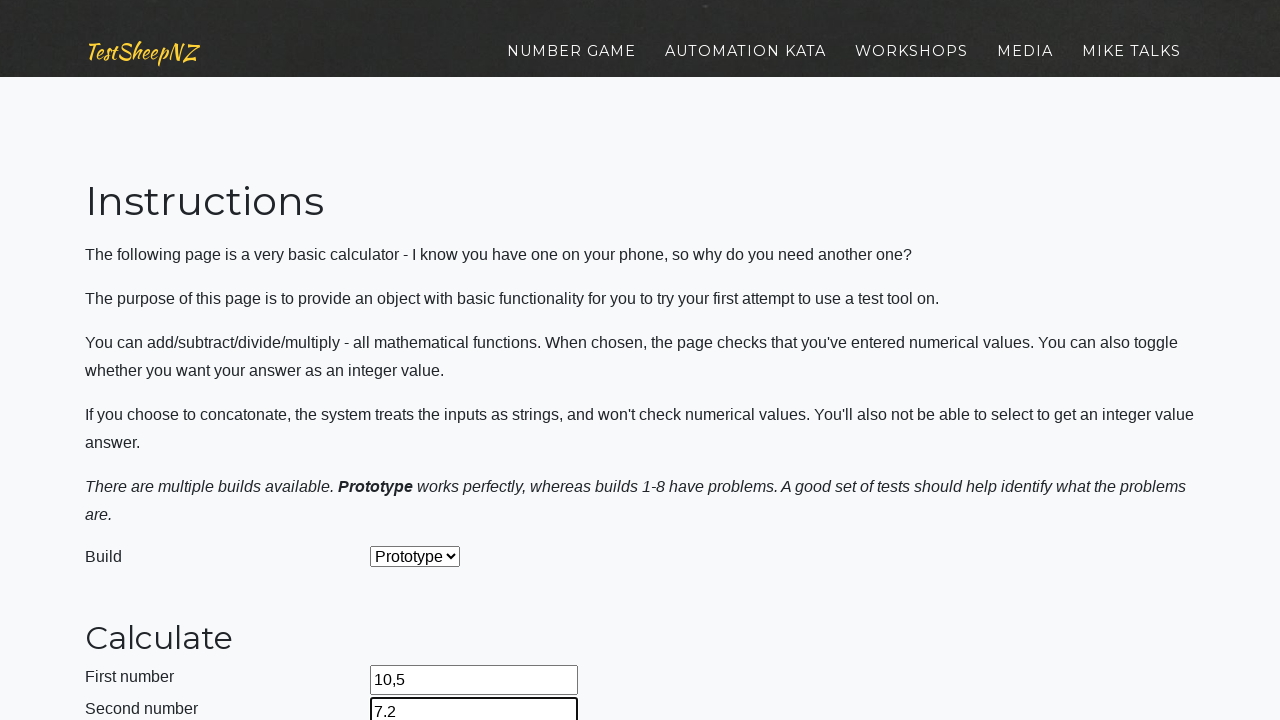

Clicked calculate button to perform subtraction at (422, 361) on #calculateButton
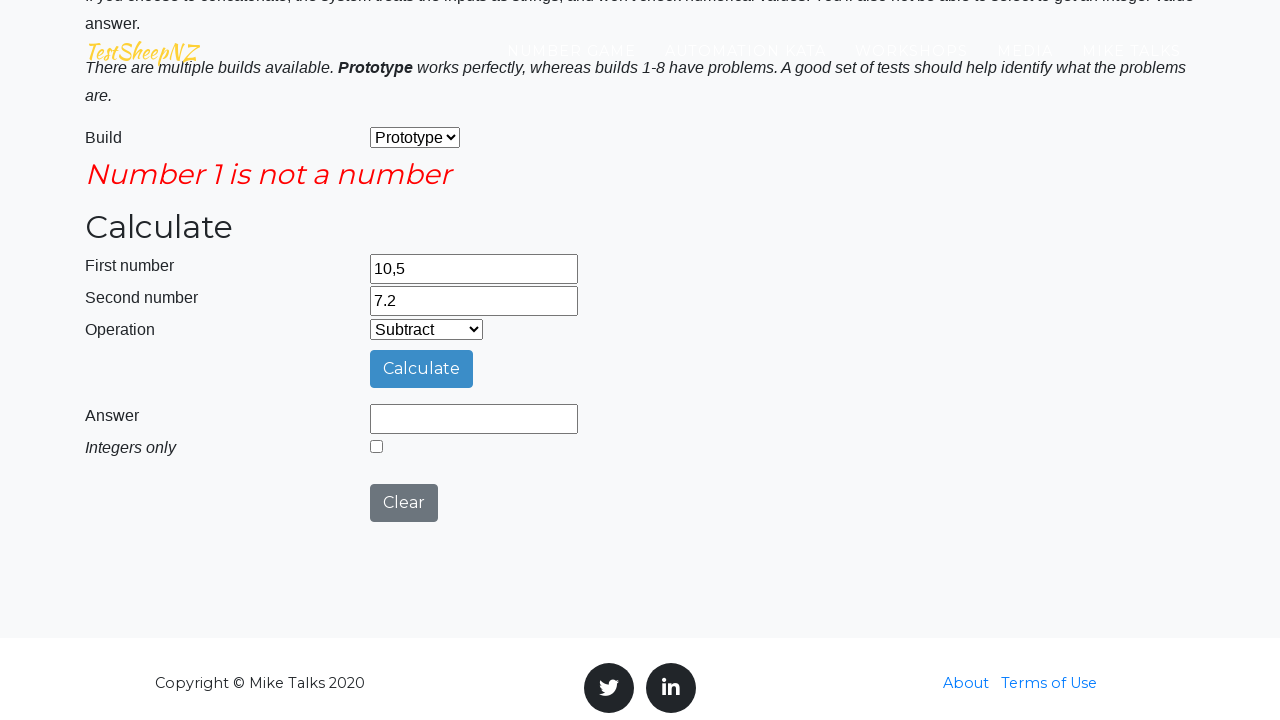

Waited 1 second for calculation result to display
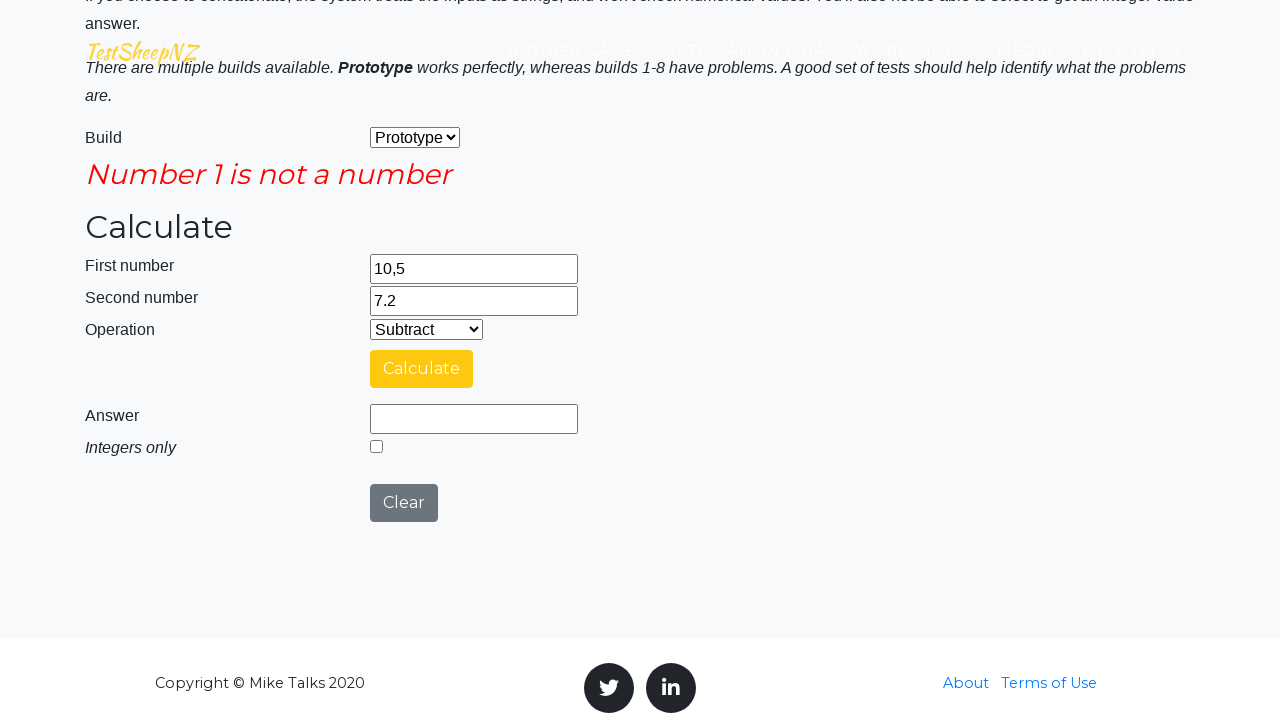

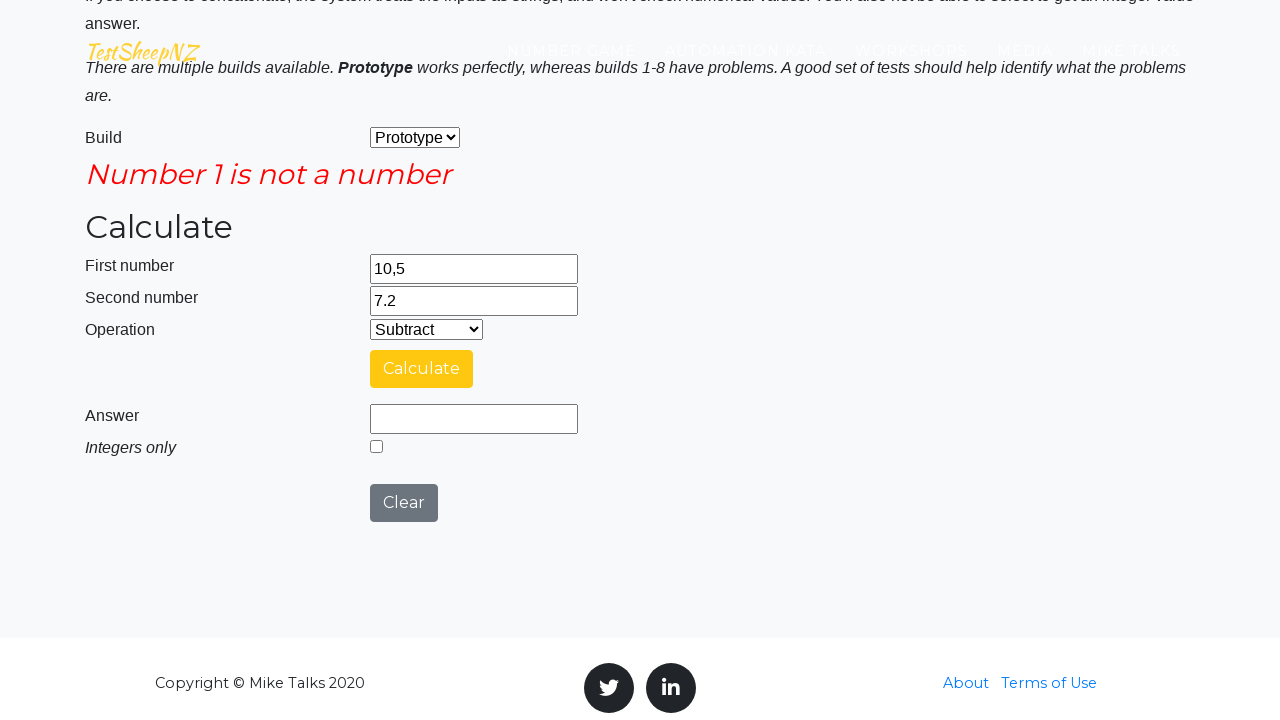